Tests clicking a sequence of dynamically enabled buttons that start disabled

Starting URL: https://testpages.eviltester.com/styled/dynamic-buttons-disabled.html

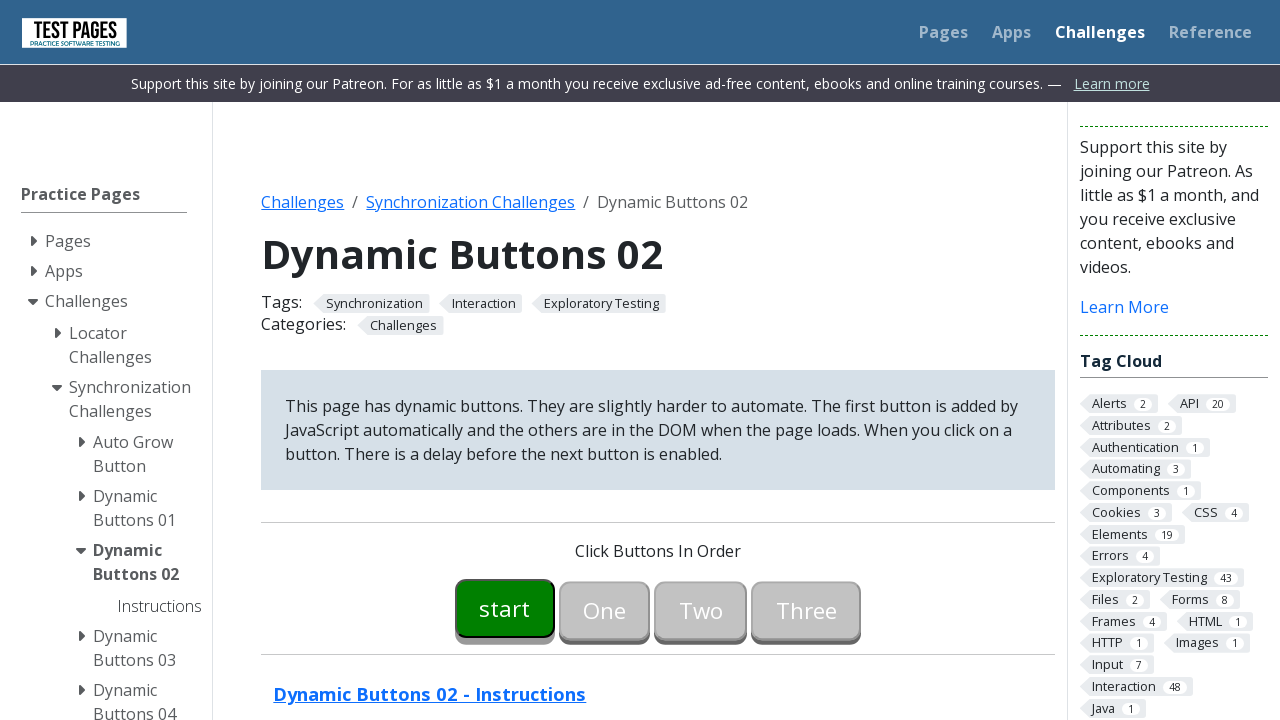

Waited for button 00 to be enabled
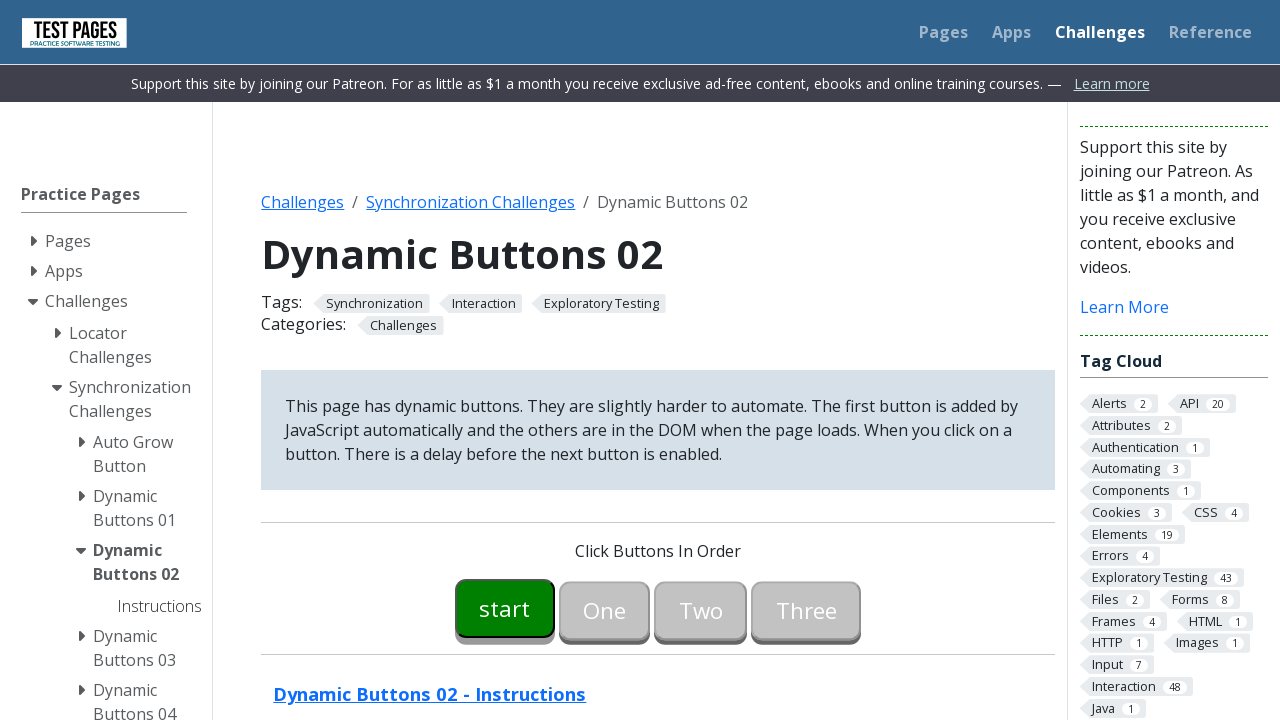

Clicked button 00 at (505, 608) on #button00
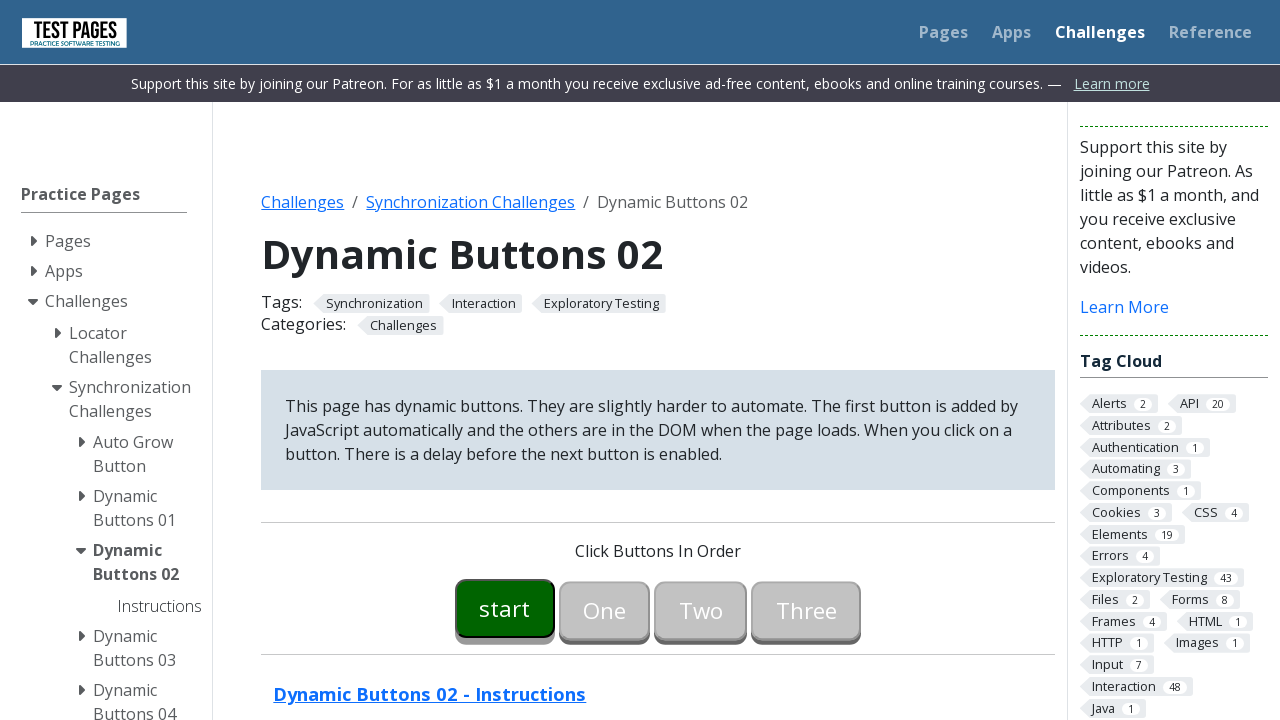

Waited for button 01 to be enabled
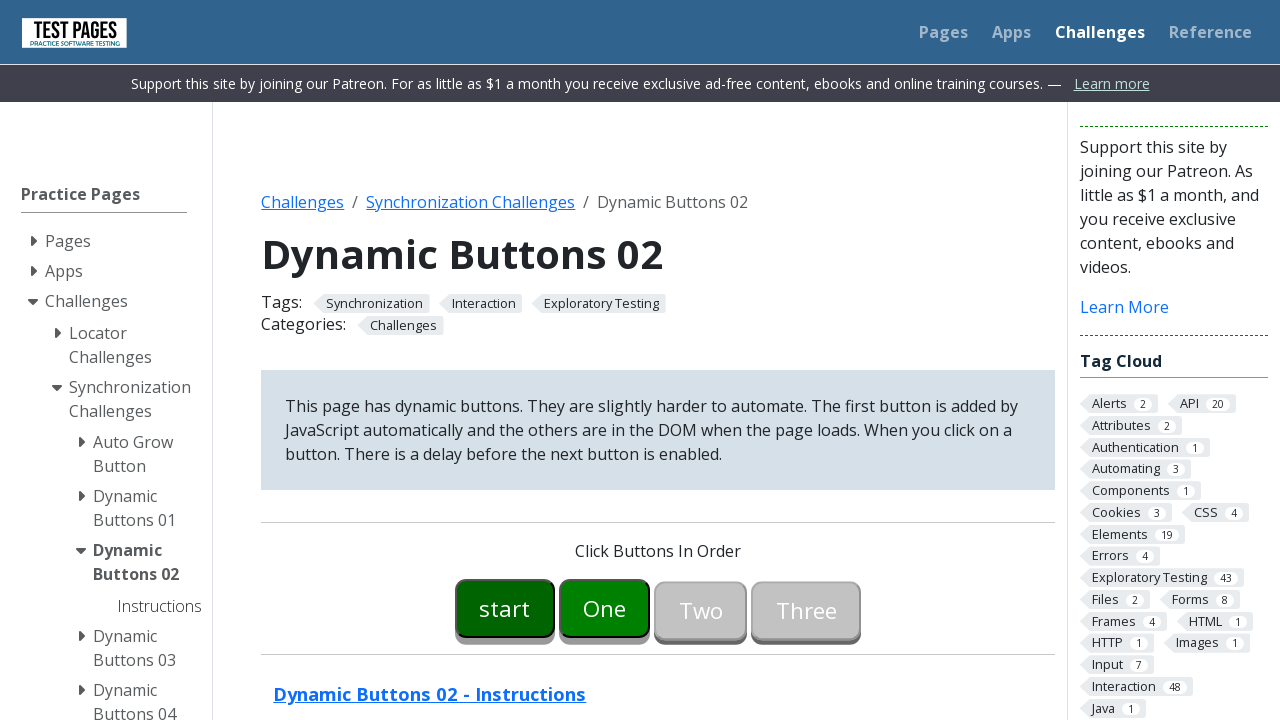

Clicked button 01 at (605, 608) on #button01
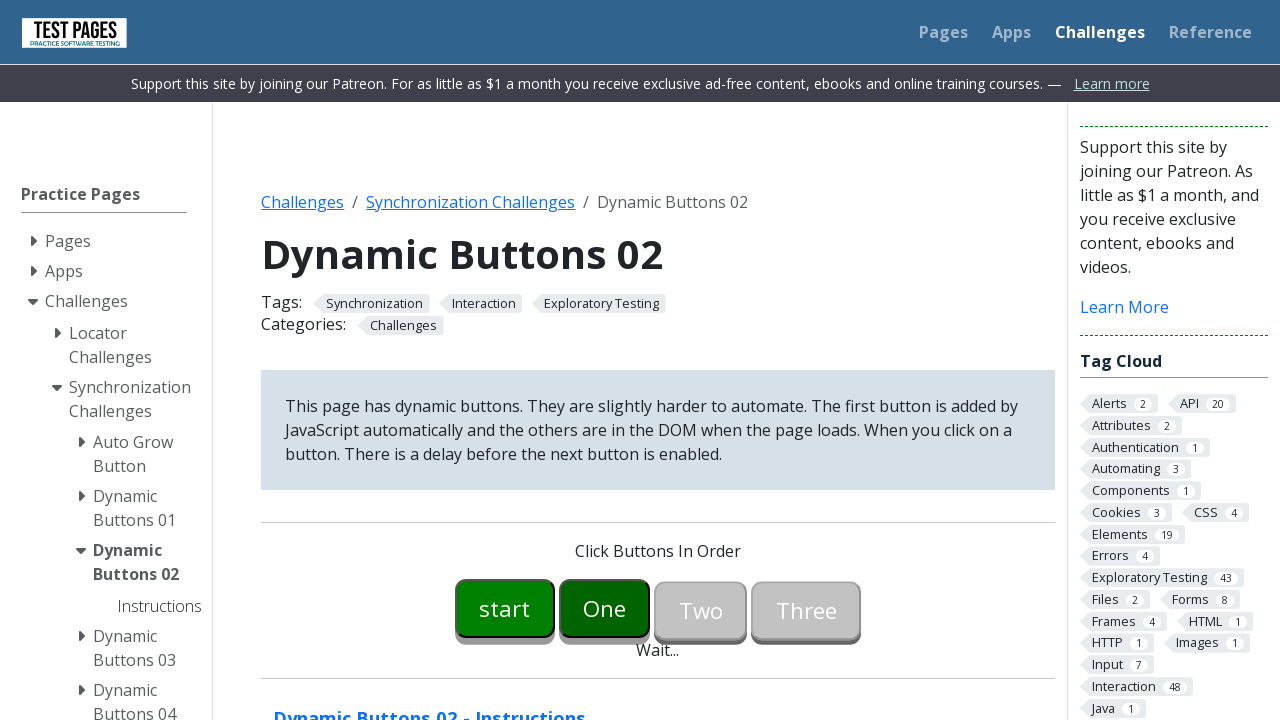

Waited for button 02 to be enabled
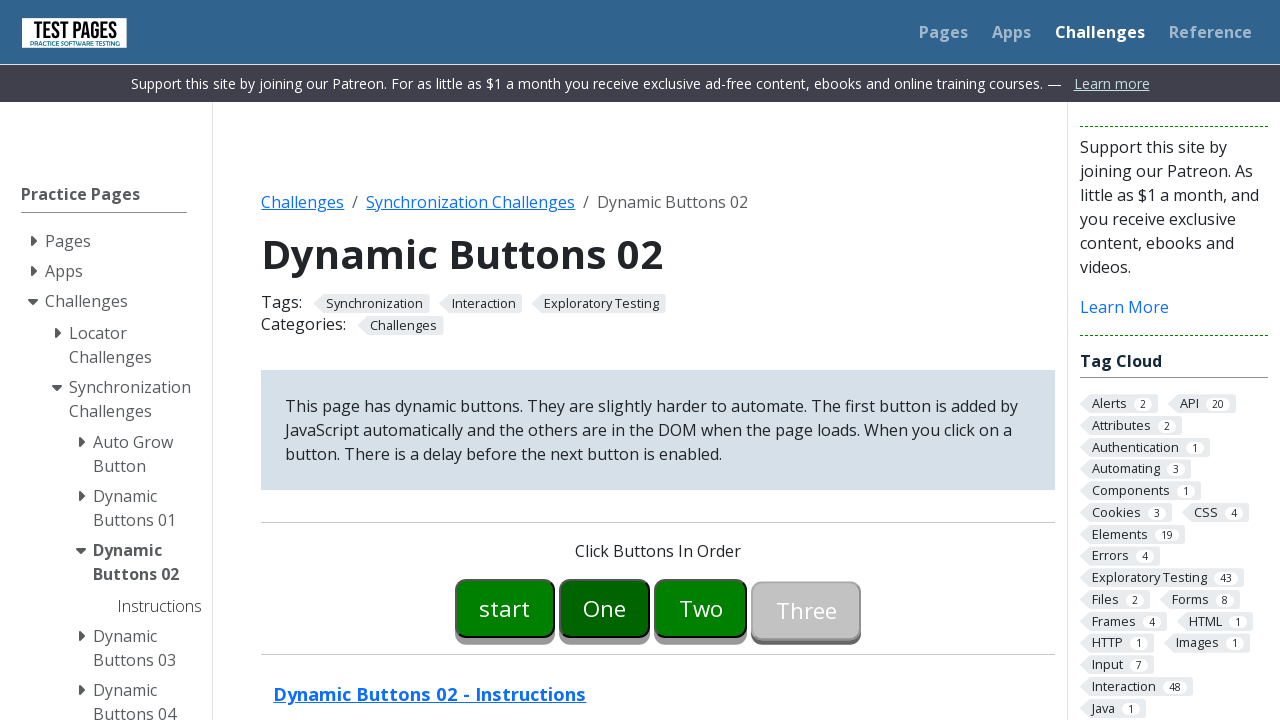

Clicked button 02 at (701, 608) on #button02
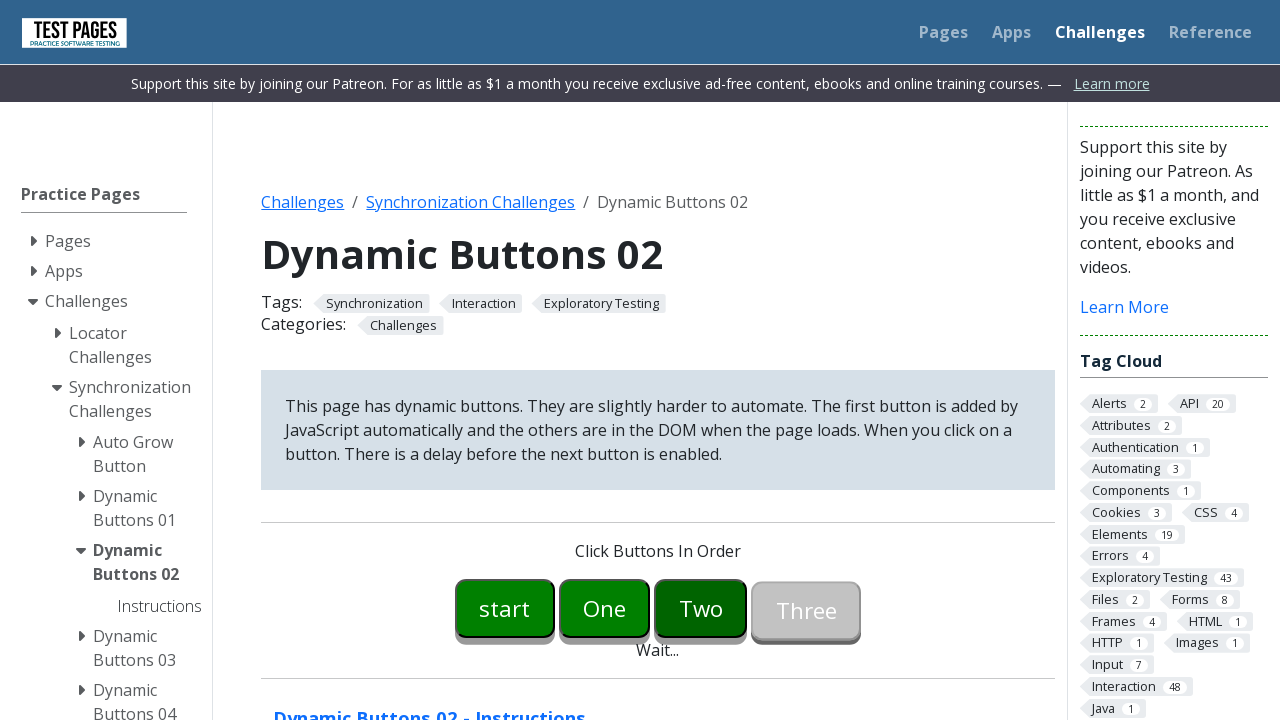

Waited for button 03 to be enabled
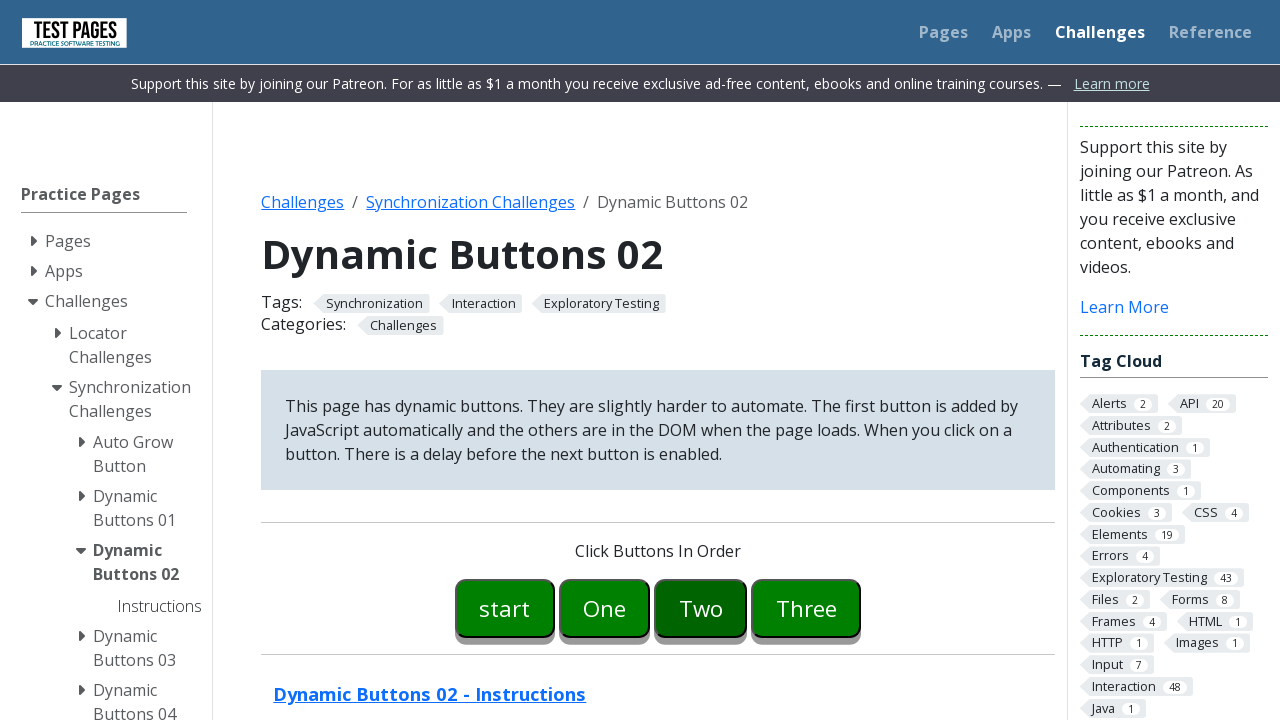

Clicked button 03 at (806, 608) on #button03
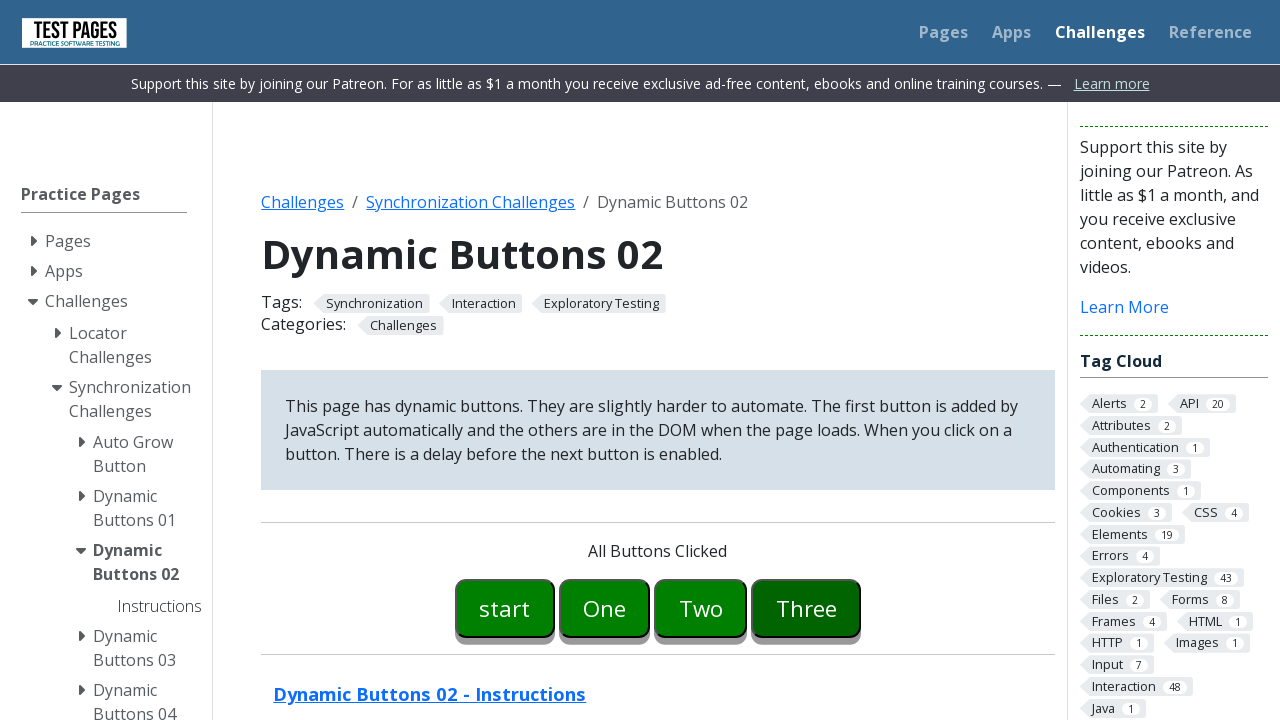

Verified all buttons clicked message appeared
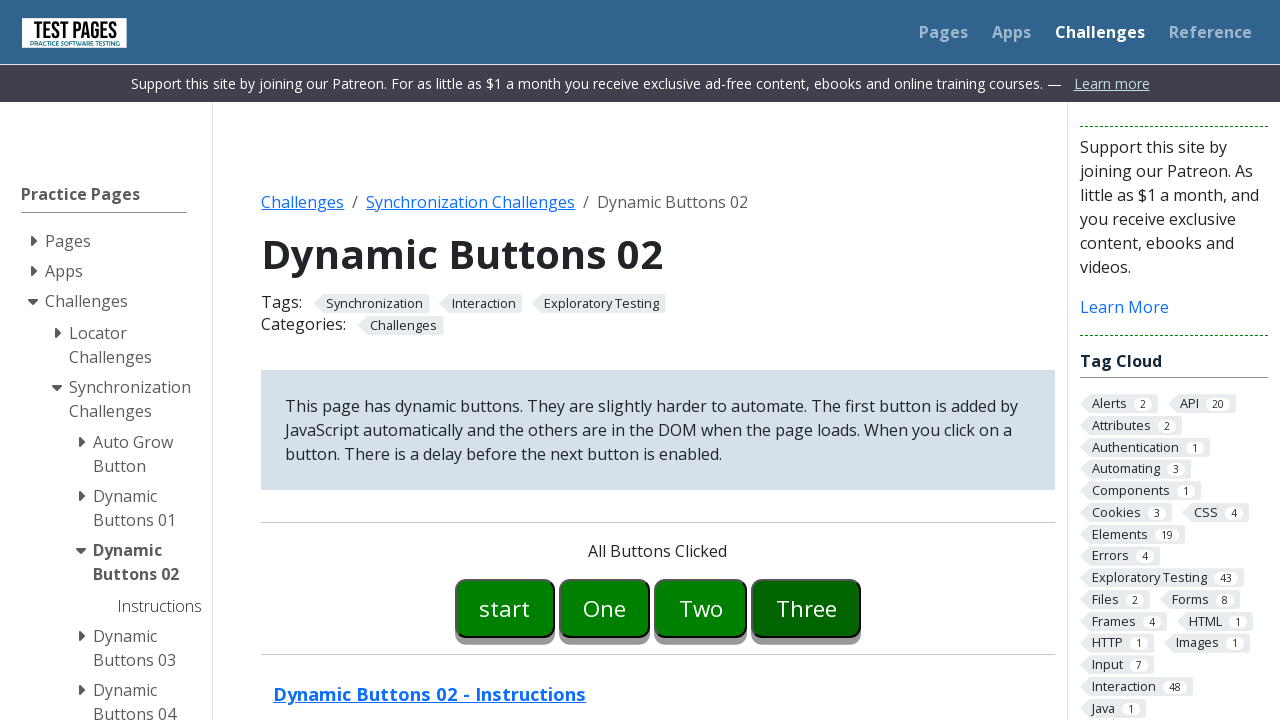

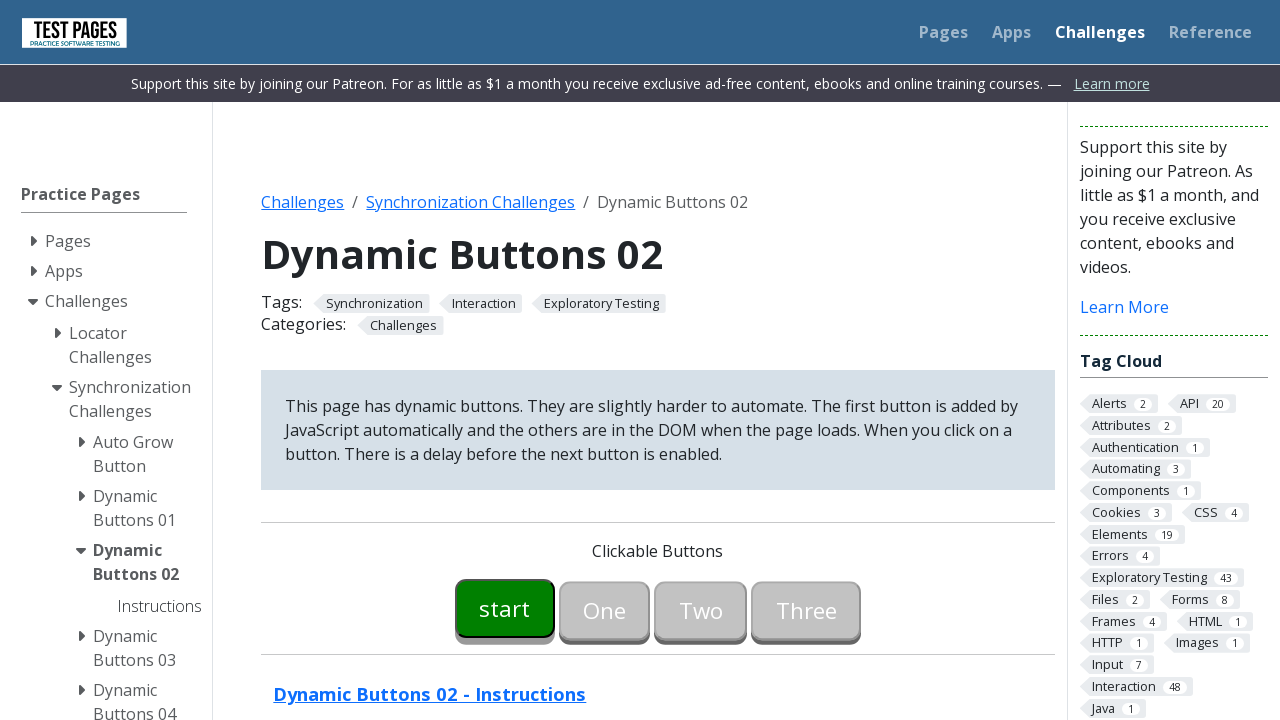